Tests login form validation by clicking on username and password fields without entering any credentials, submitting the form, and verifying that "Required" validation error messages appear.

Starting URL: https://opensource-demo.orangehrmlive.com/web/index.php/auth/login

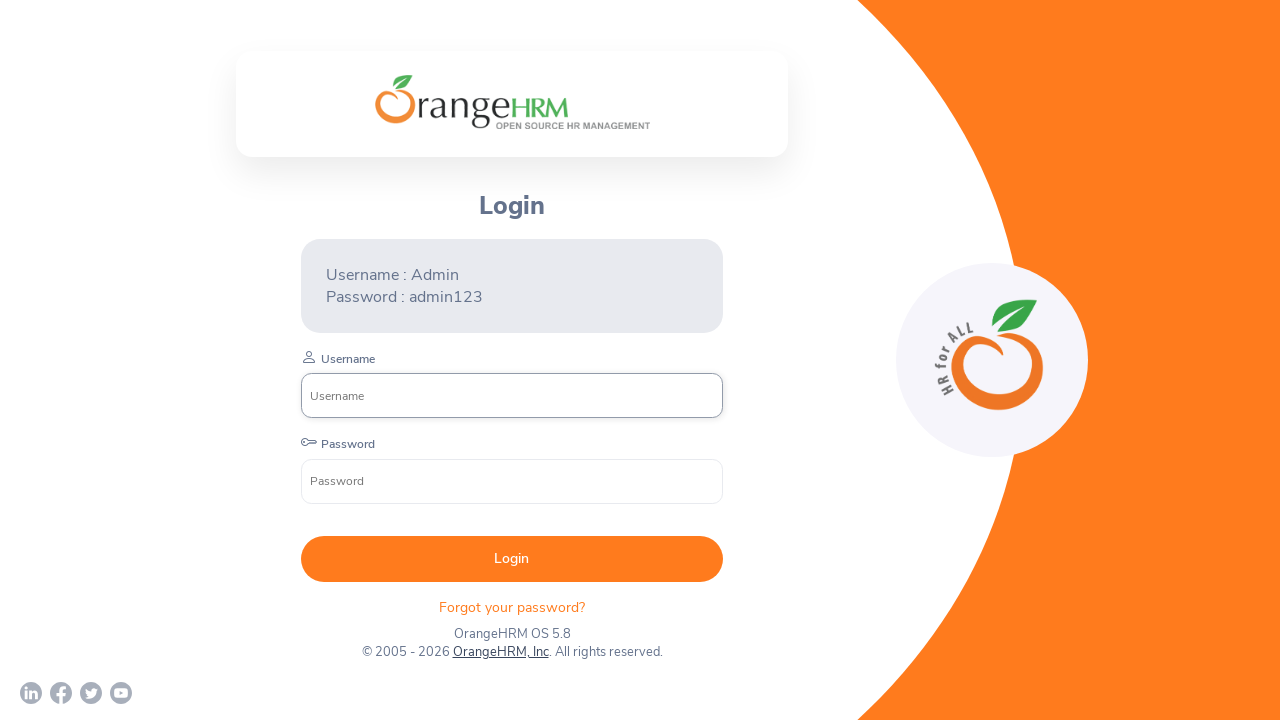

Login form loaded - Username field selector appeared
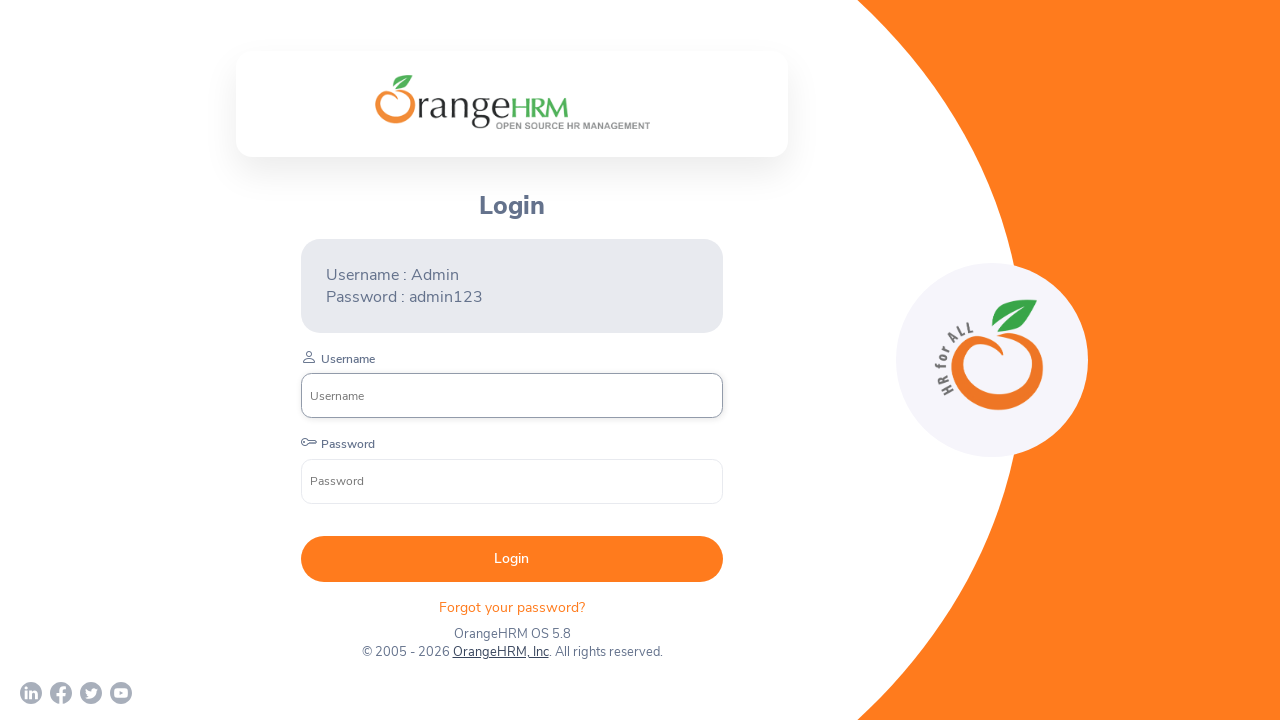

Clicked on username field without entering credentials at (512, 396) on input[placeholder='Username']
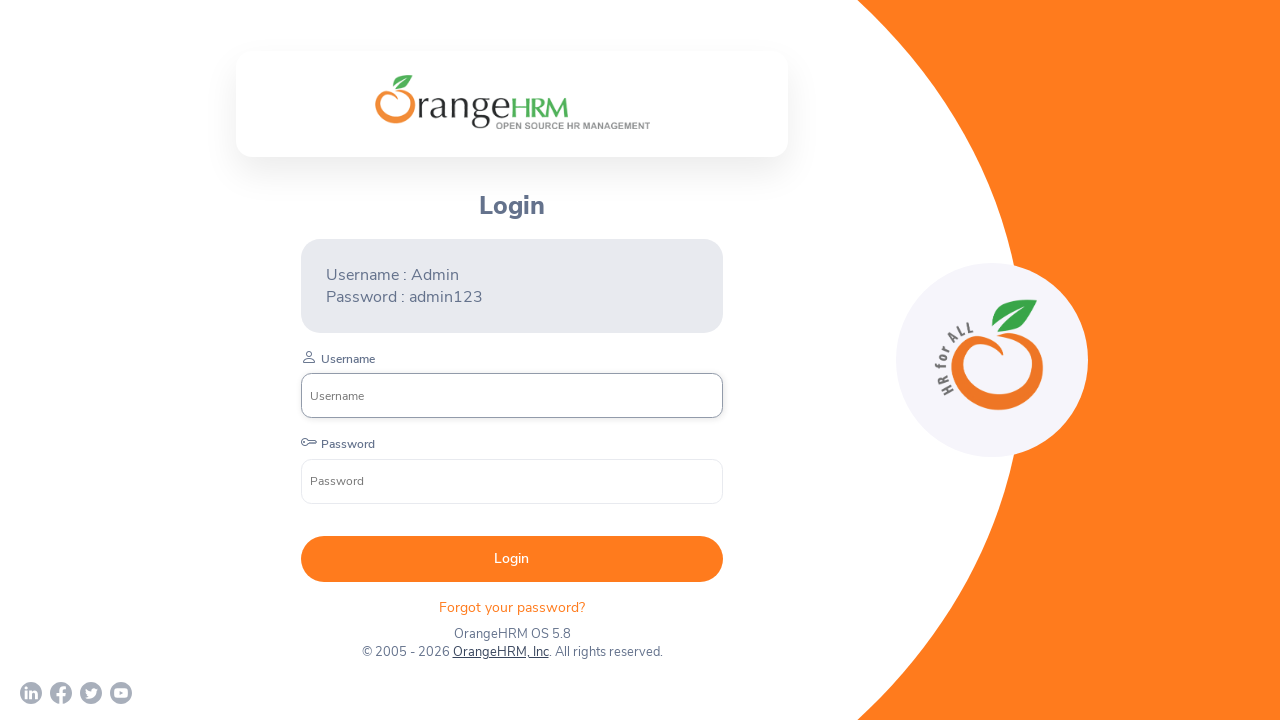

Clicked on password field without entering credentials at (512, 481) on input[placeholder='Password']
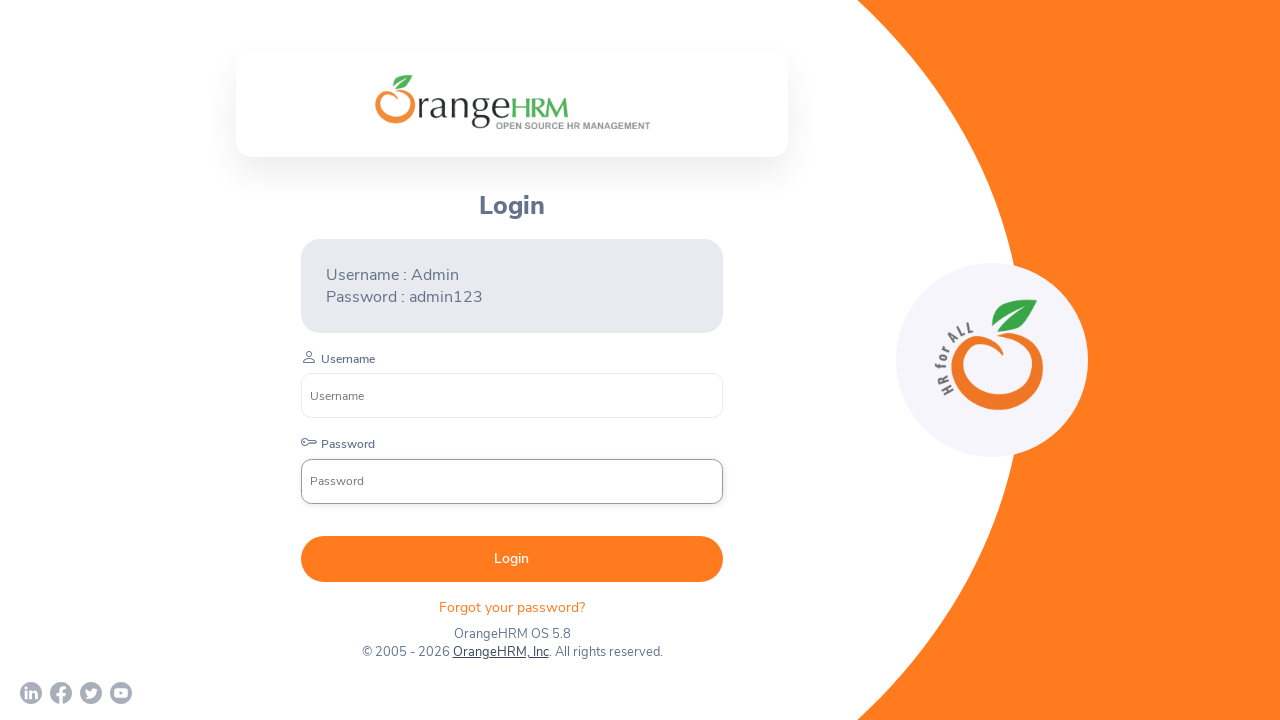

Clicked submit button to trigger form validation at (512, 559) on button[type='submit']
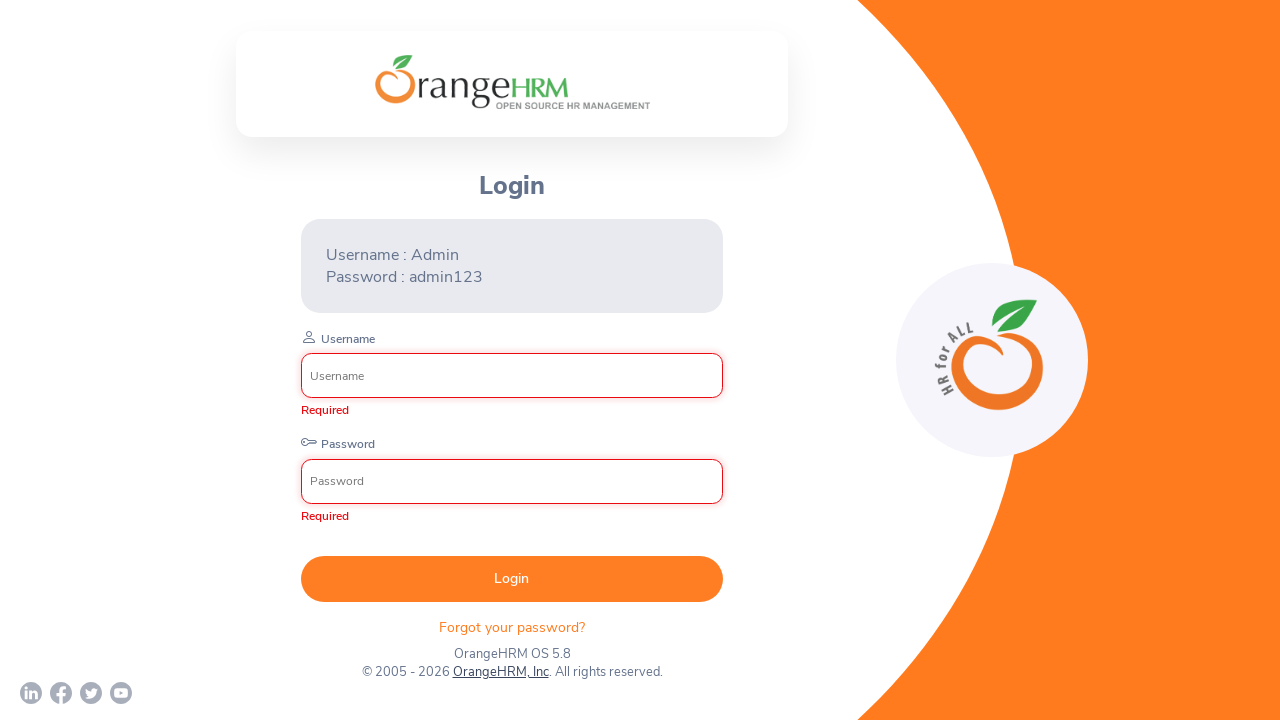

Validation error message 'Required' appeared on form
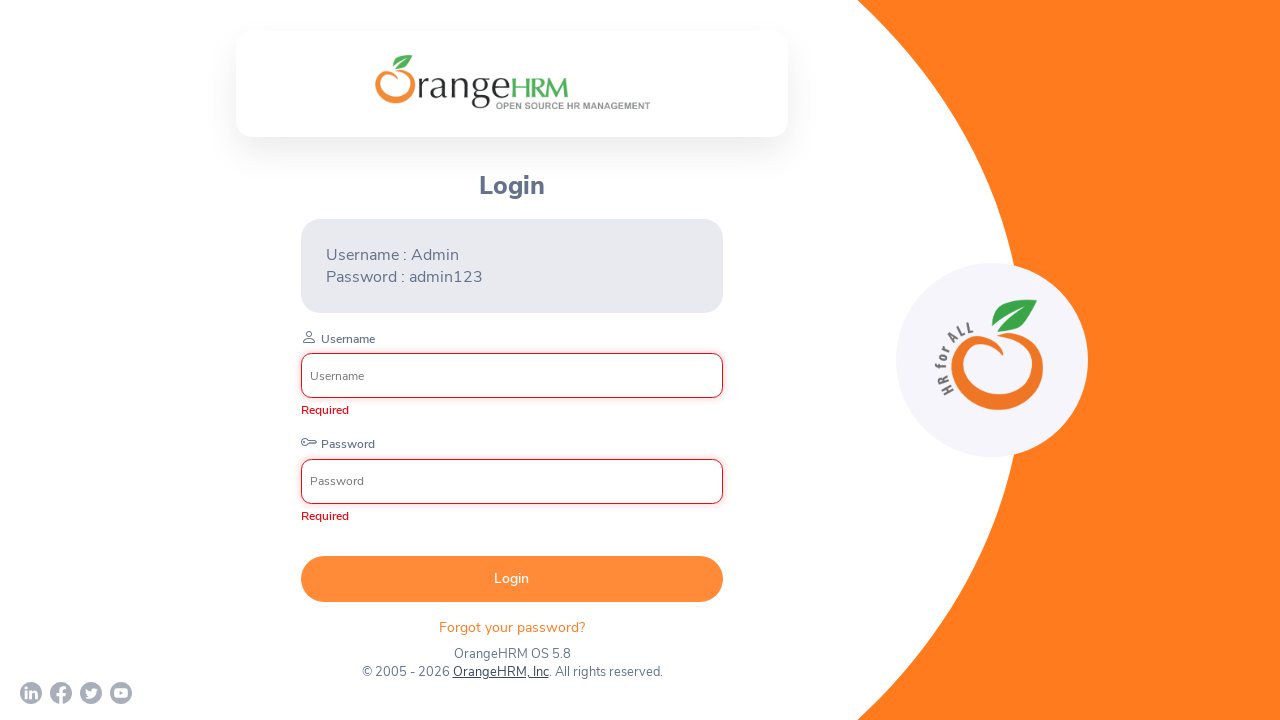

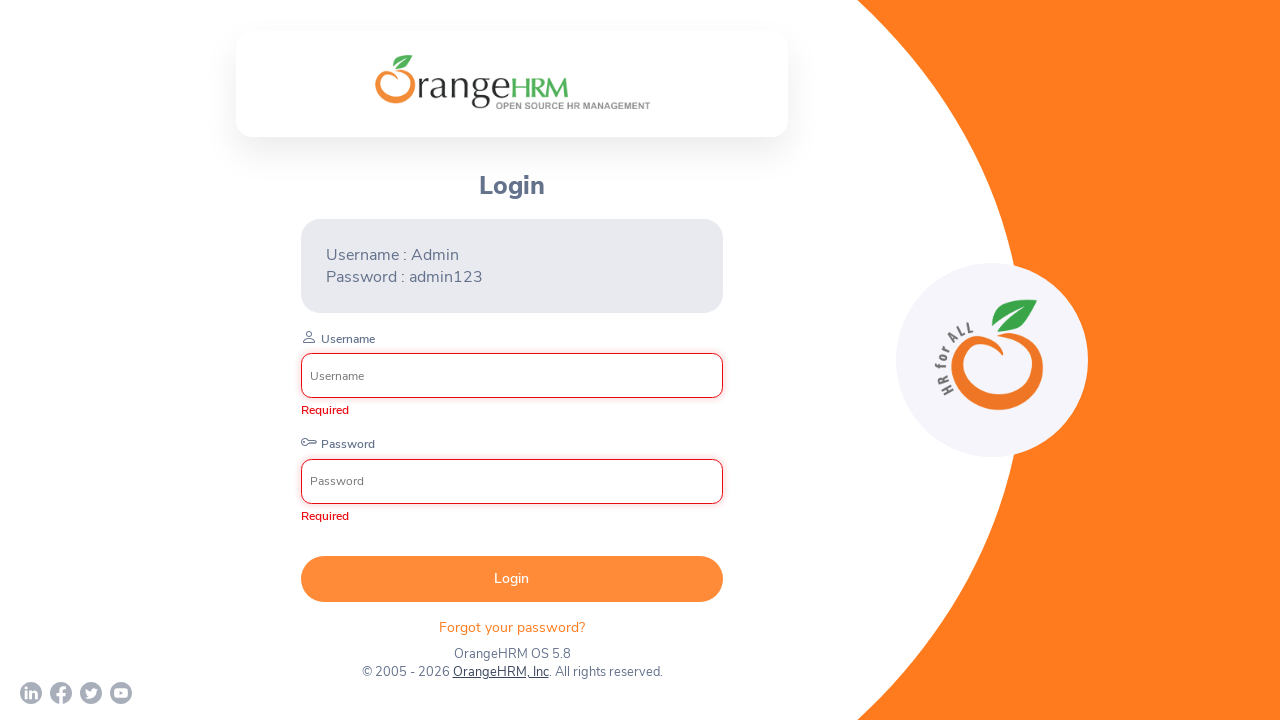